Tests the city search autocomplete functionality by typing a letter and verifying city suggestions appear.

Starting URL: https://bcparks.ca/

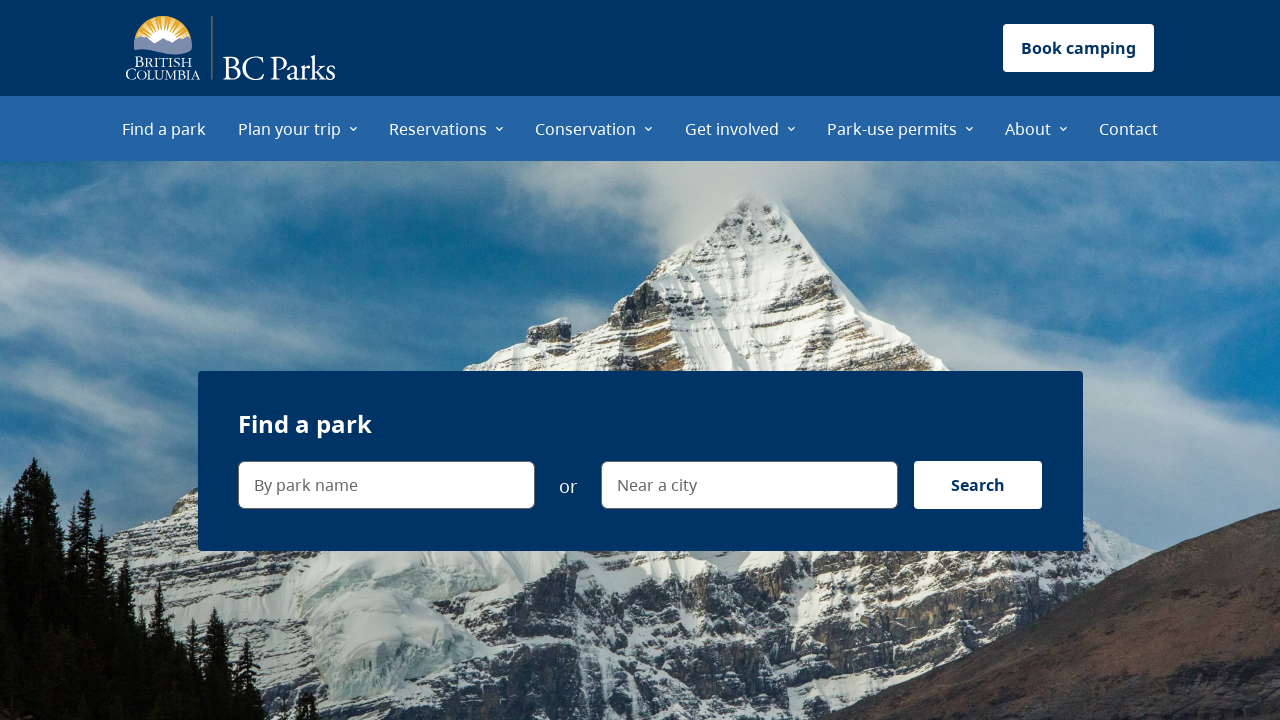

Clicked on 'Find a park' menu item at (164, 128) on internal:role=menuitem[name="Find a park"i]
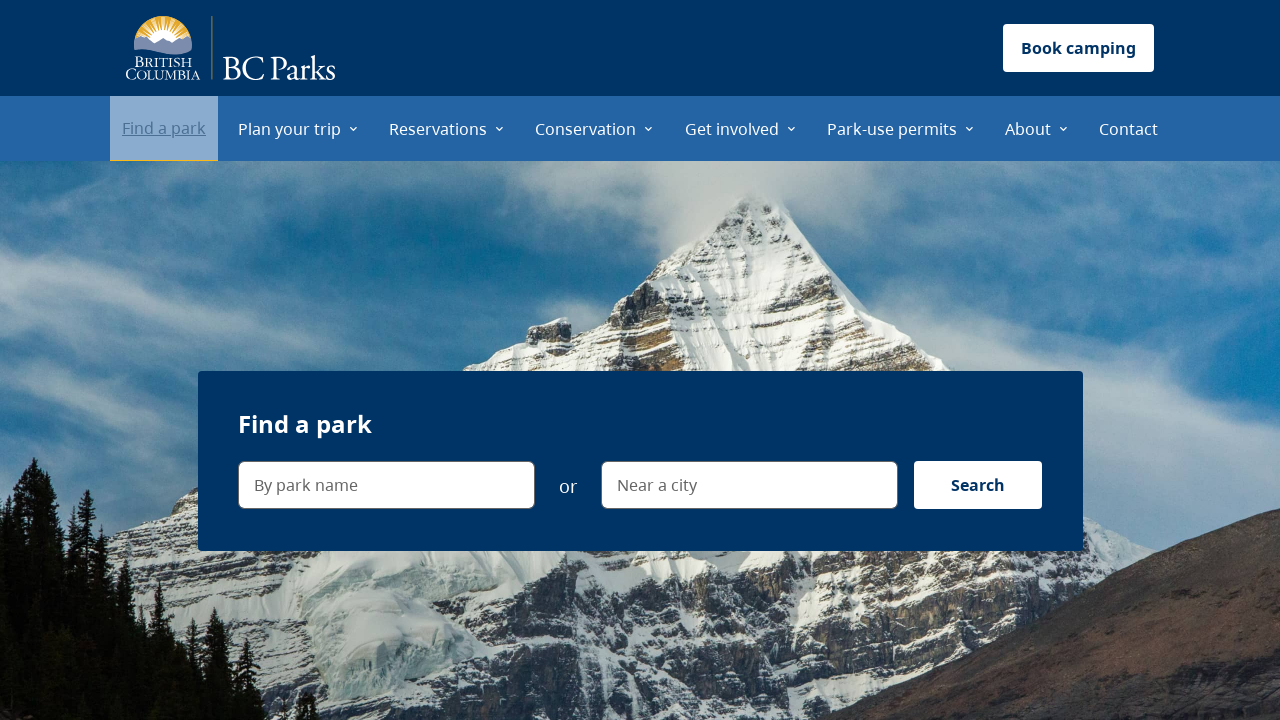

Page fully loaded (networkidle state reached)
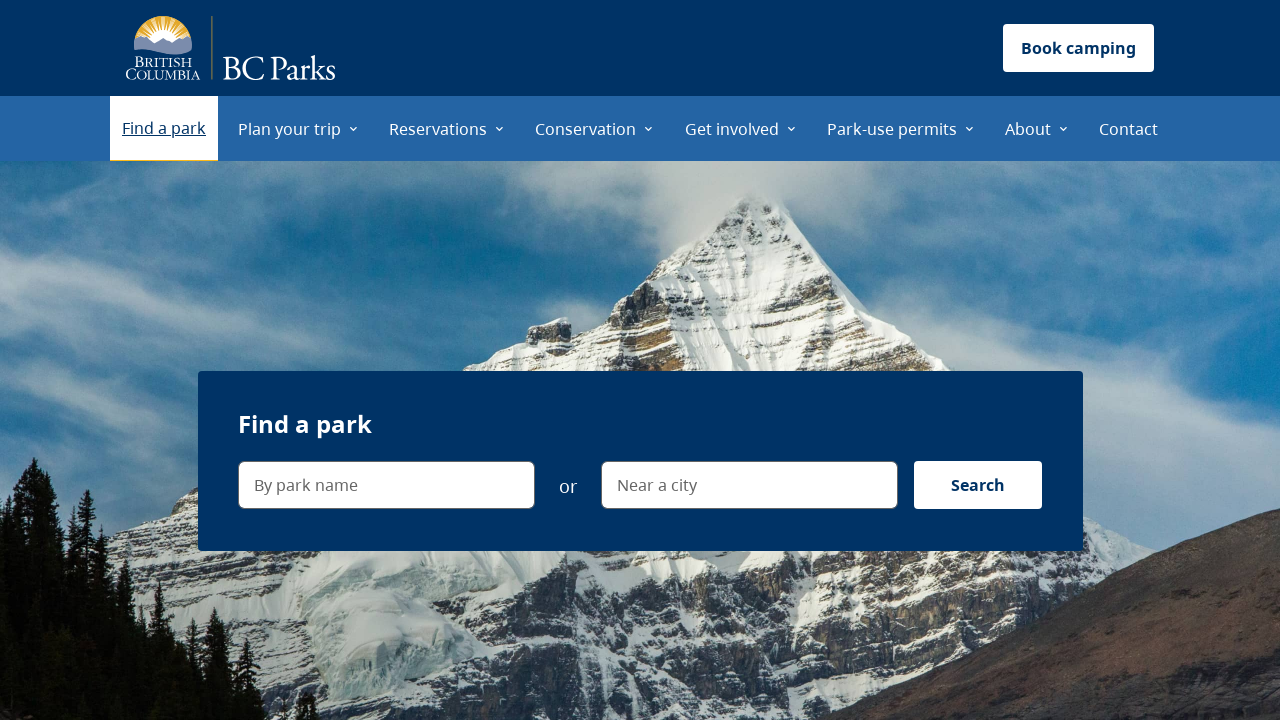

Typed 'K' in city search field on internal:label="Near a city"i
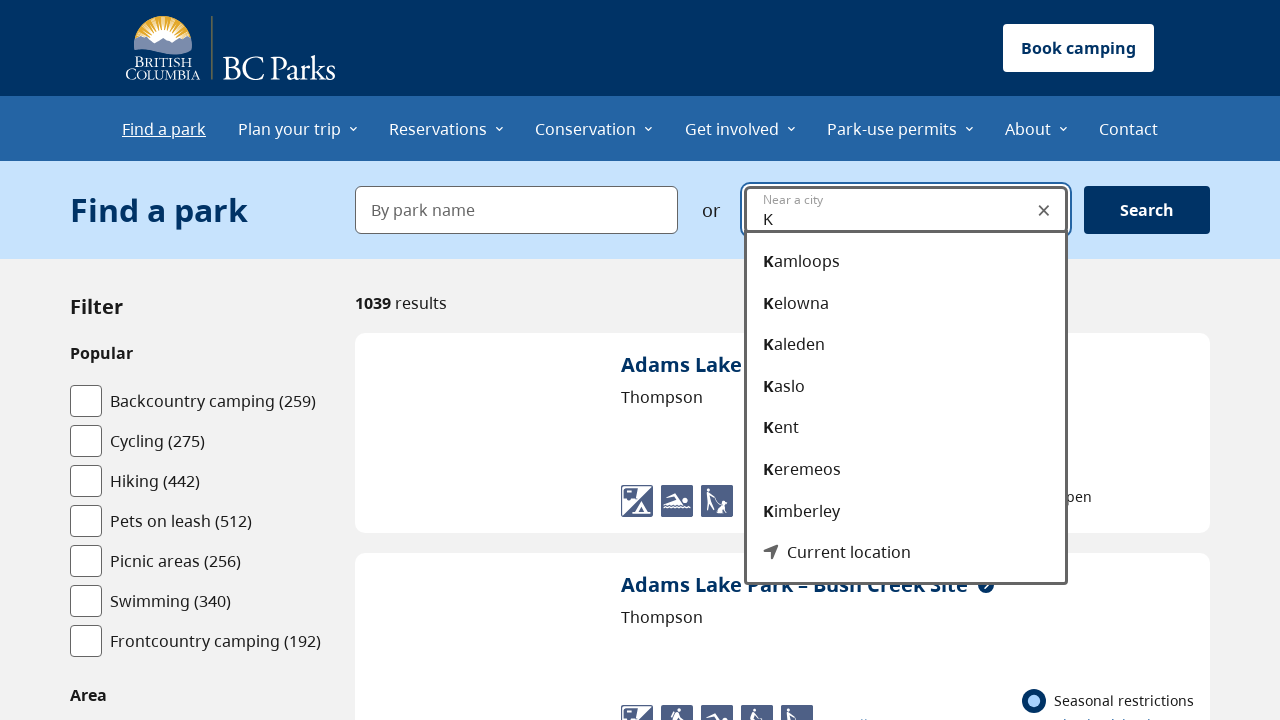

City suggestion box appeared with autocomplete options
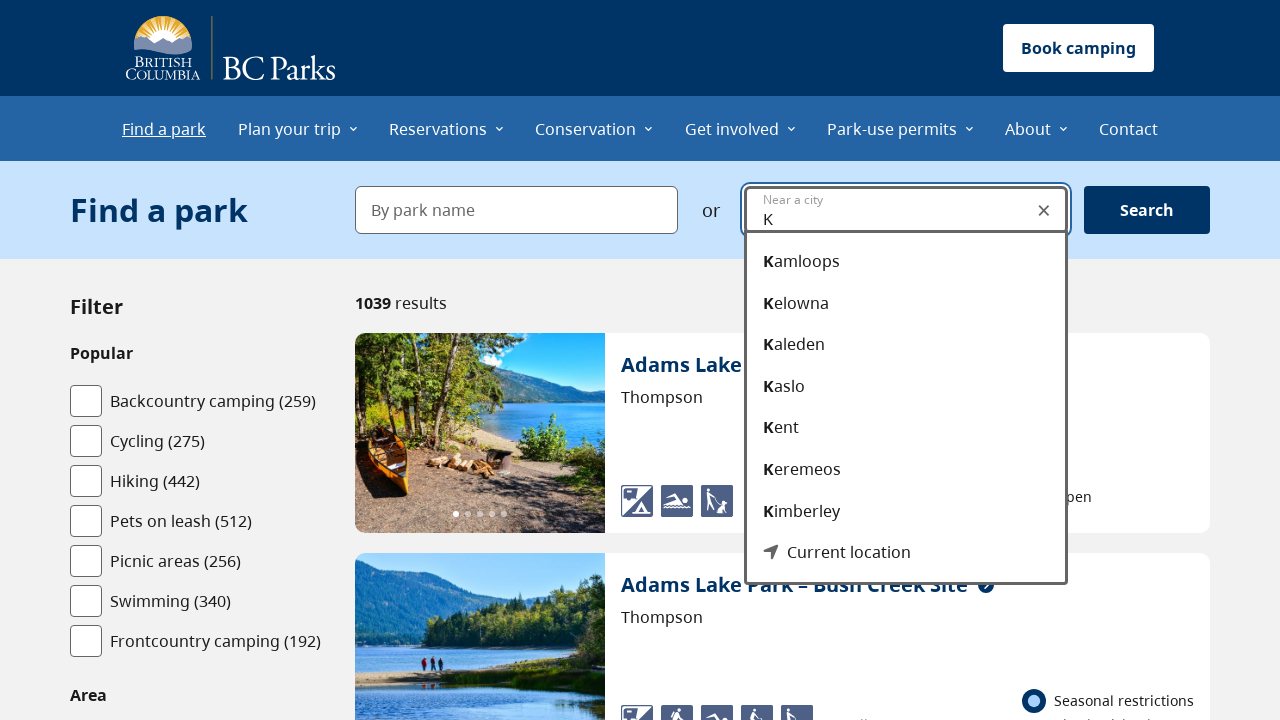

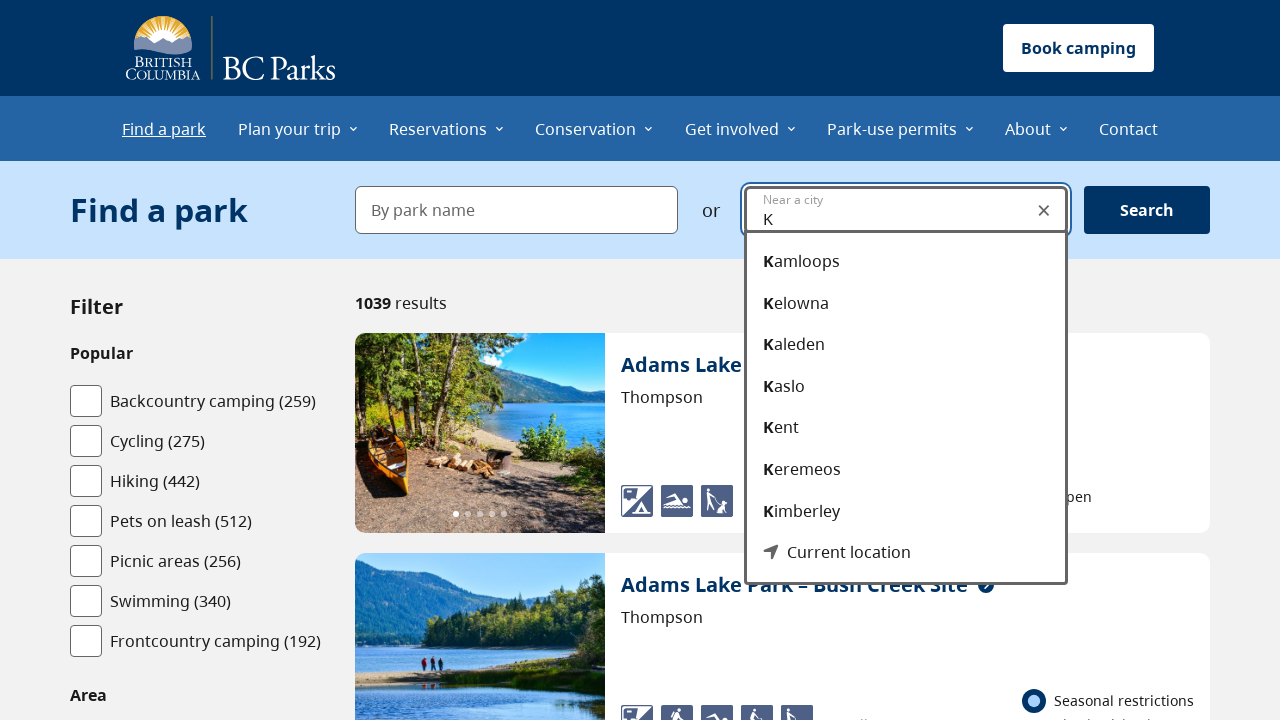